Tests AJAX functionality by clicking a button that triggers an asynchronous request and waiting for the success message to appear

Starting URL: http://www.uitestingplayground.com/ajax

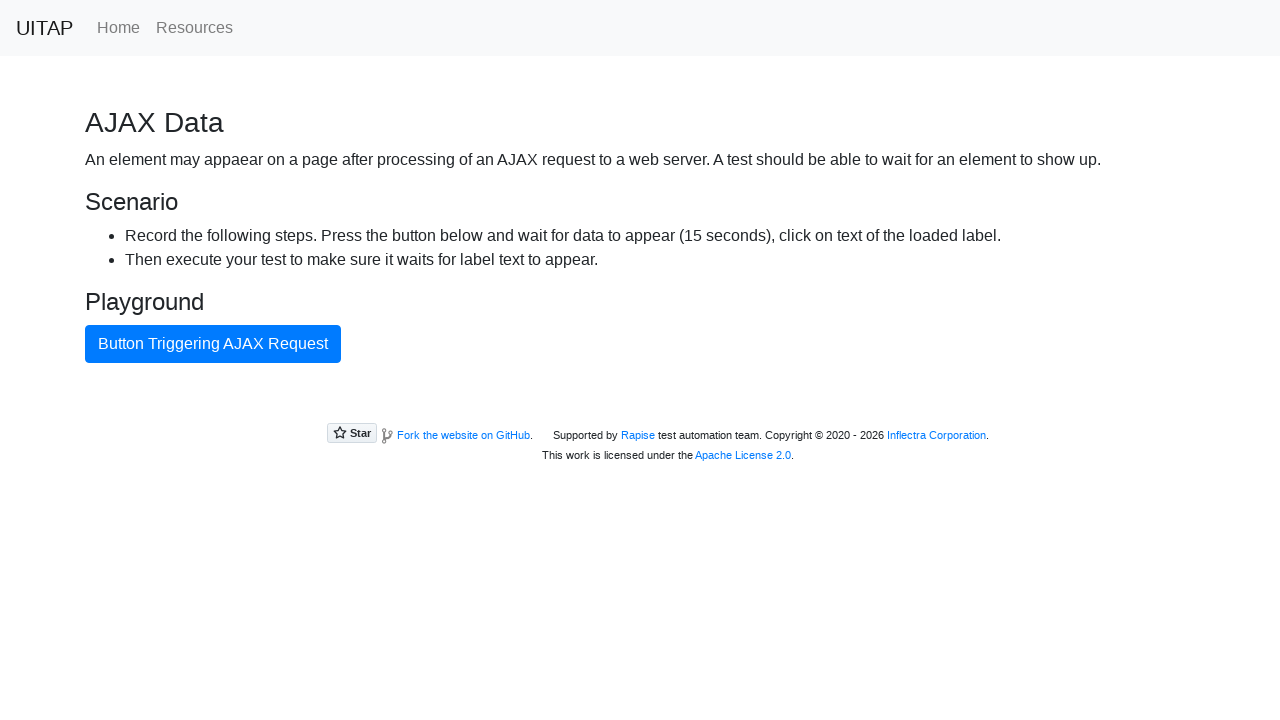

Clicked AJAX button to trigger asynchronous request at (213, 344) on #ajaxButton
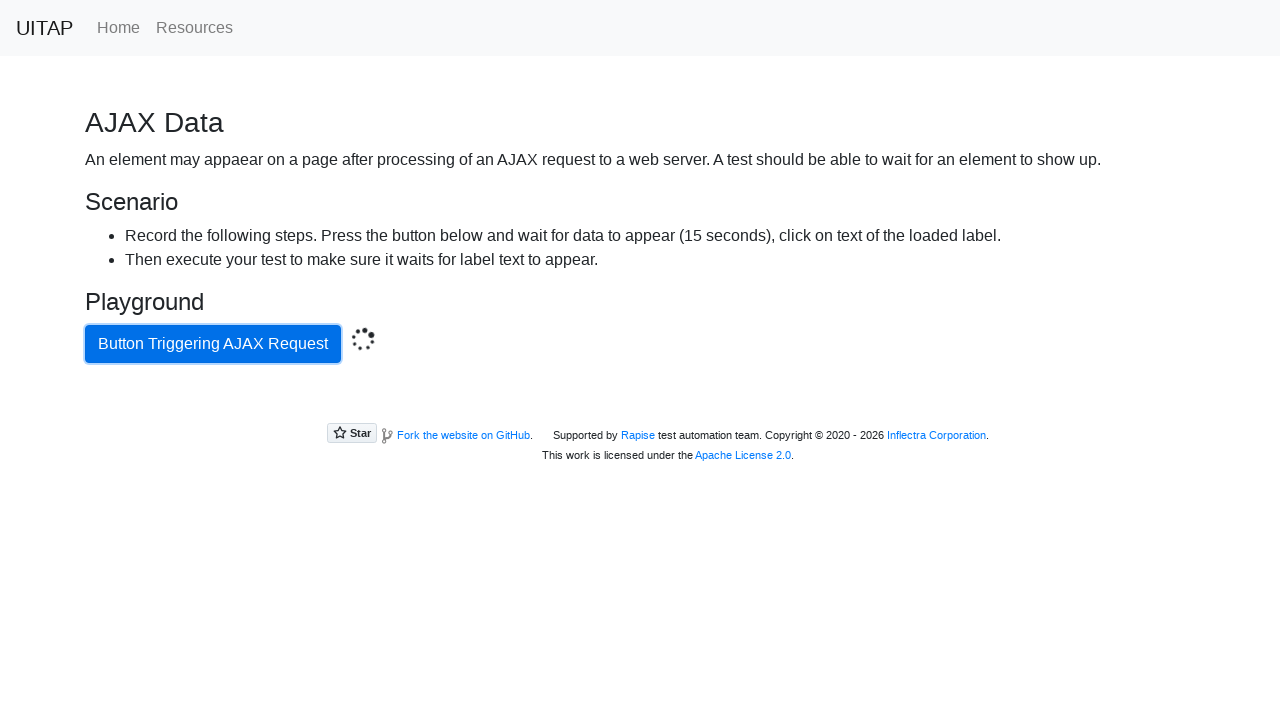

Success message appeared after AJAX request completed
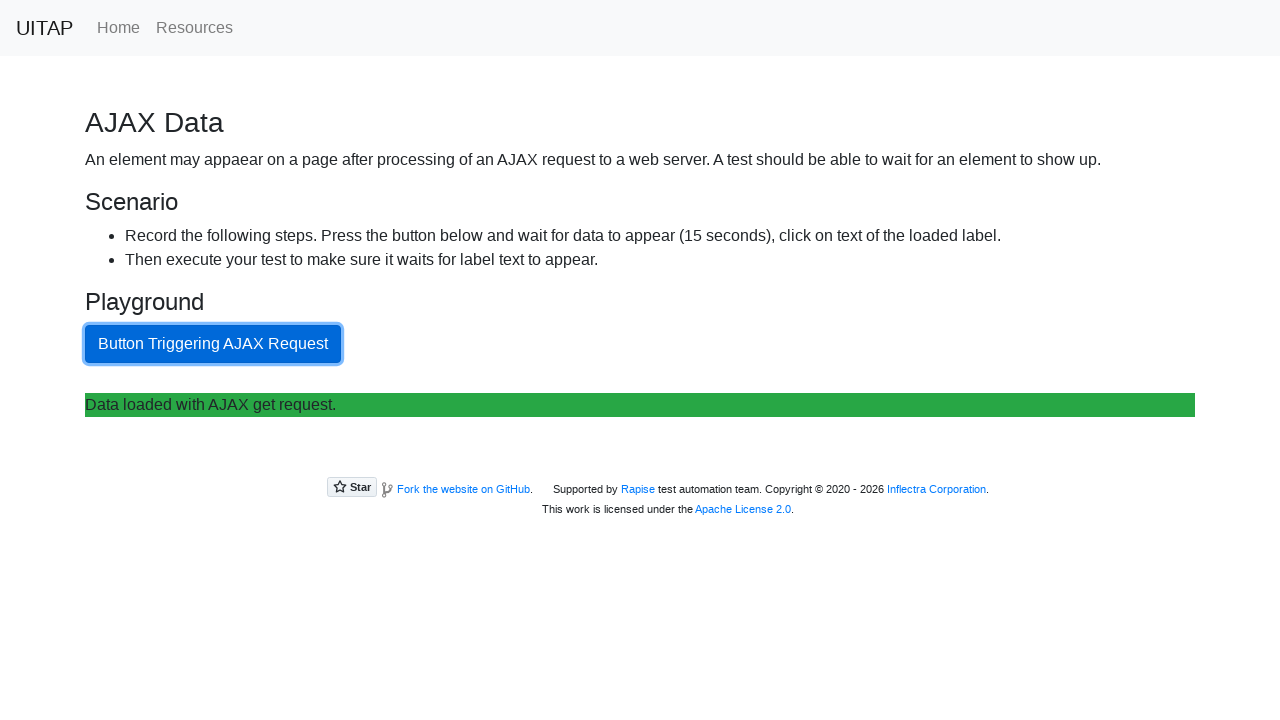

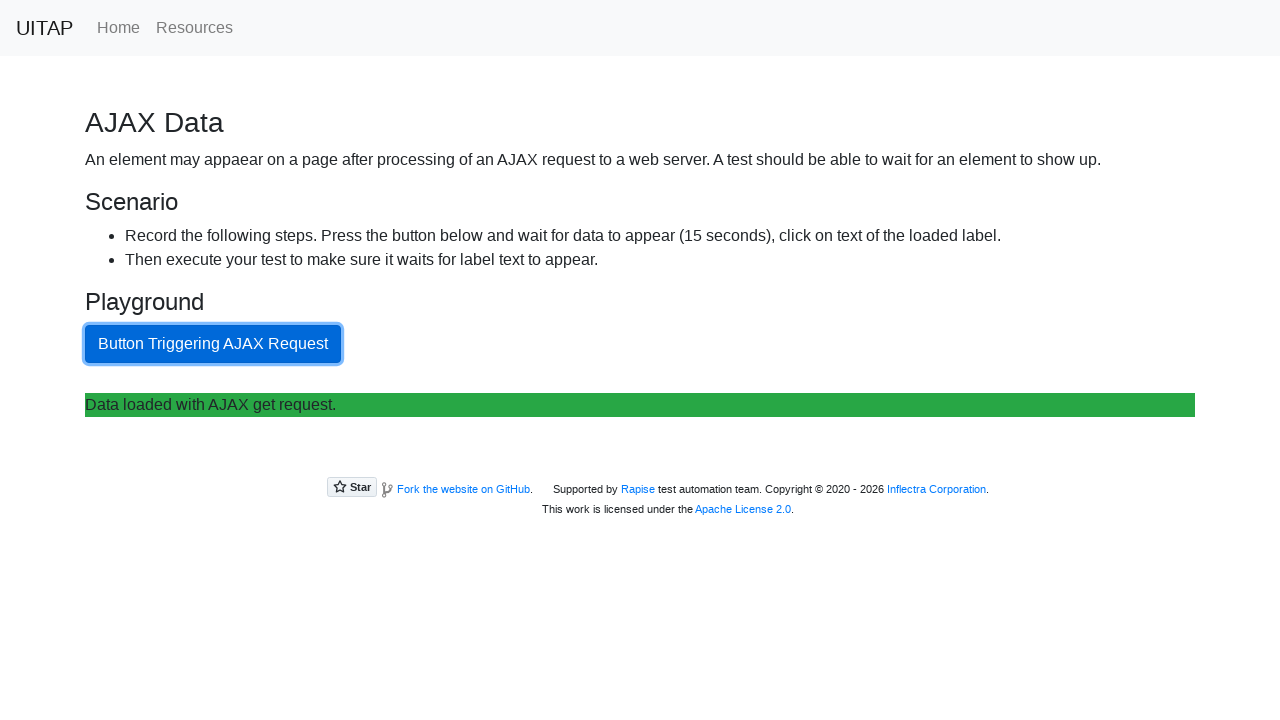